Tests JavaScript prompt alert functionality by navigating to the alerts demo page, clicking to trigger a prompt alert, entering text into the prompt, and accepting it.

Starting URL: http://demo.automationtesting.in/Alerts.html

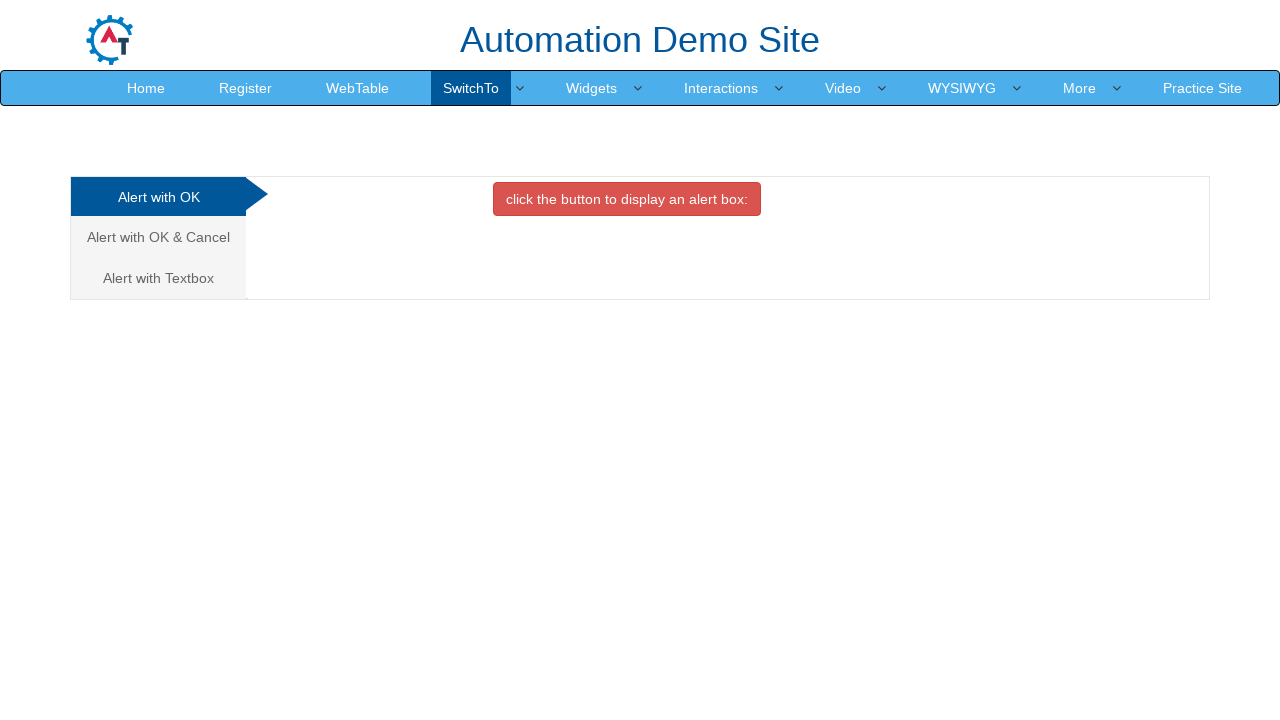

Navigated to alerts demo page
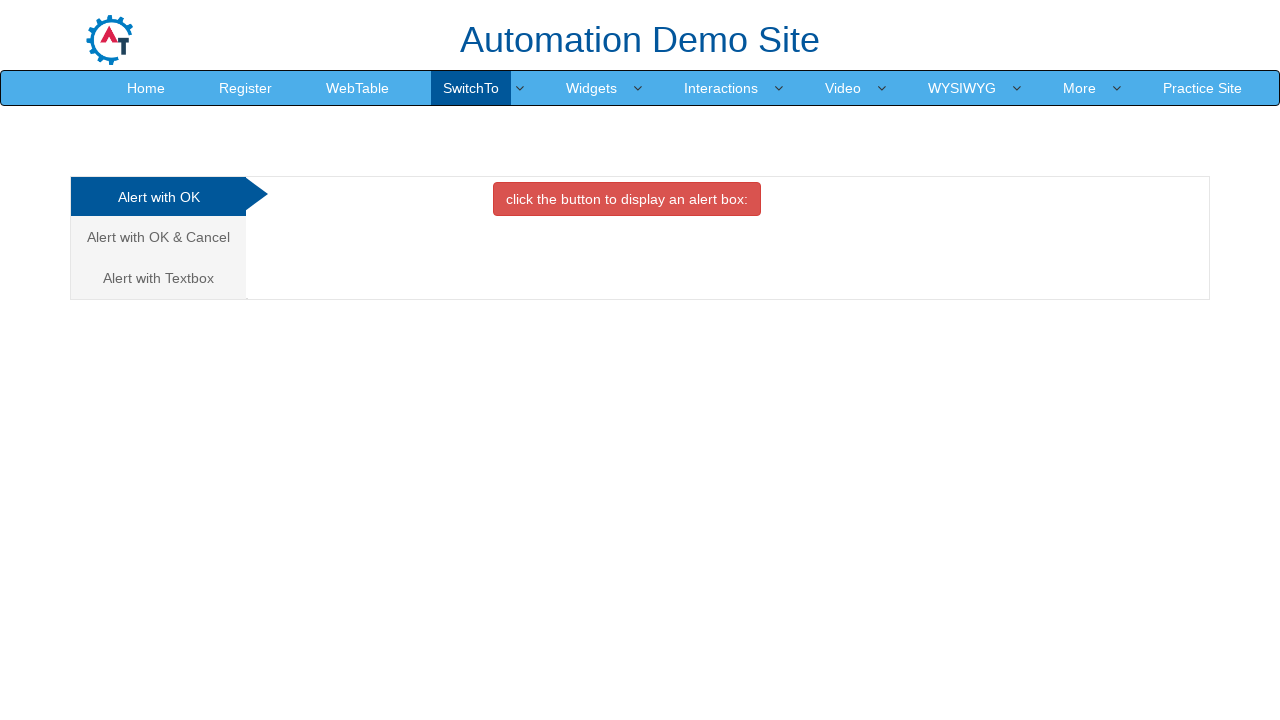

Clicked on the third tab to access prompt alert functionality at (158, 278) on (//a[@class='analystic'])[3]
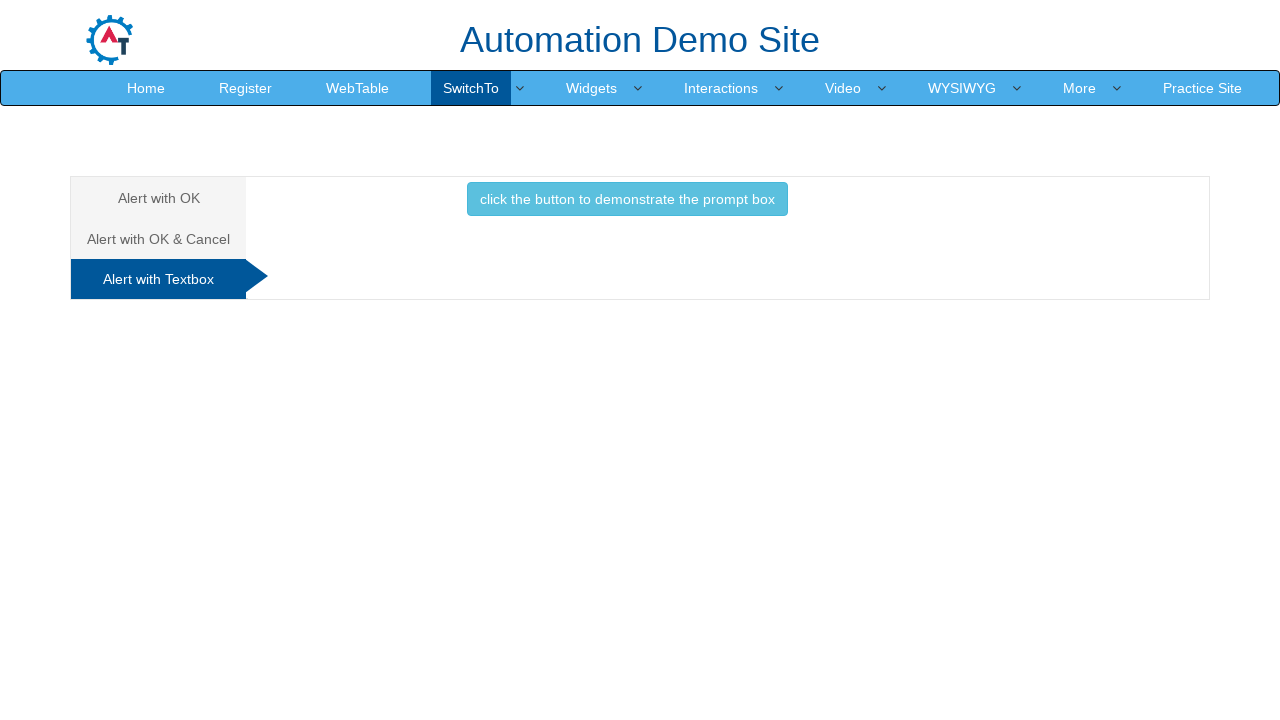

Clicked button to trigger prompt alert and accepted it with text 'johnsmith' at (627, 199) on button.btn.btn-info
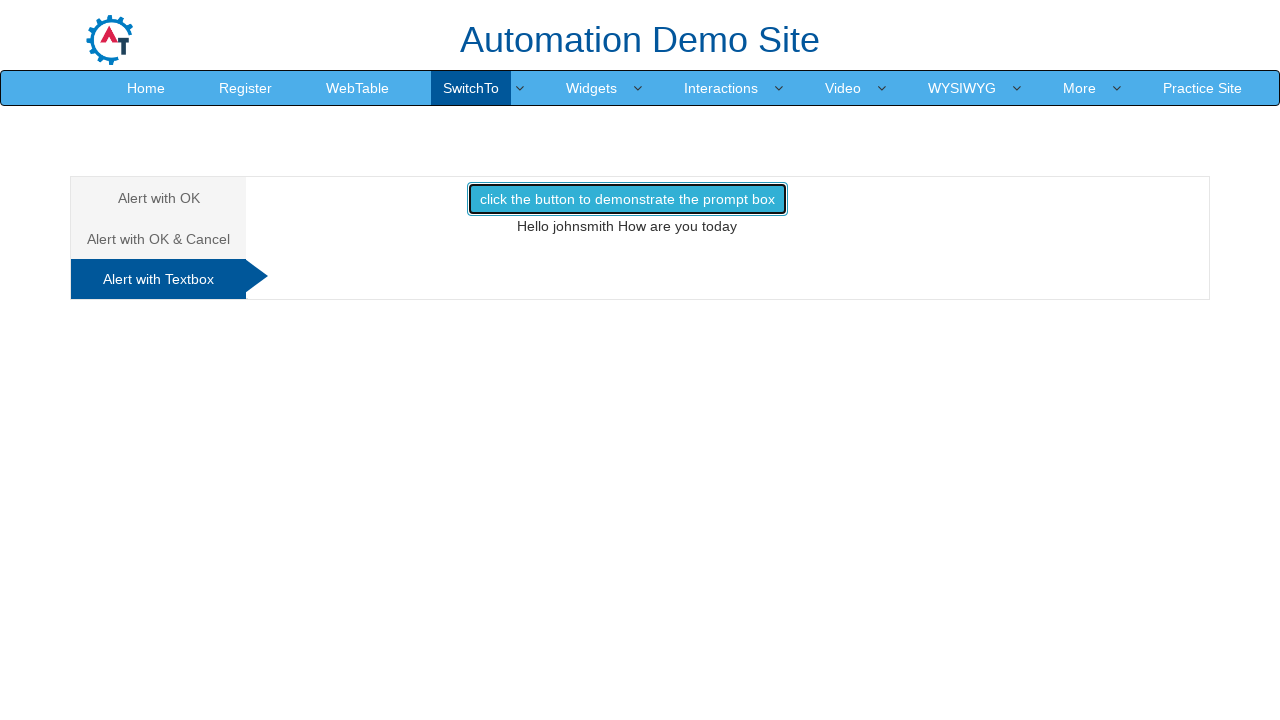

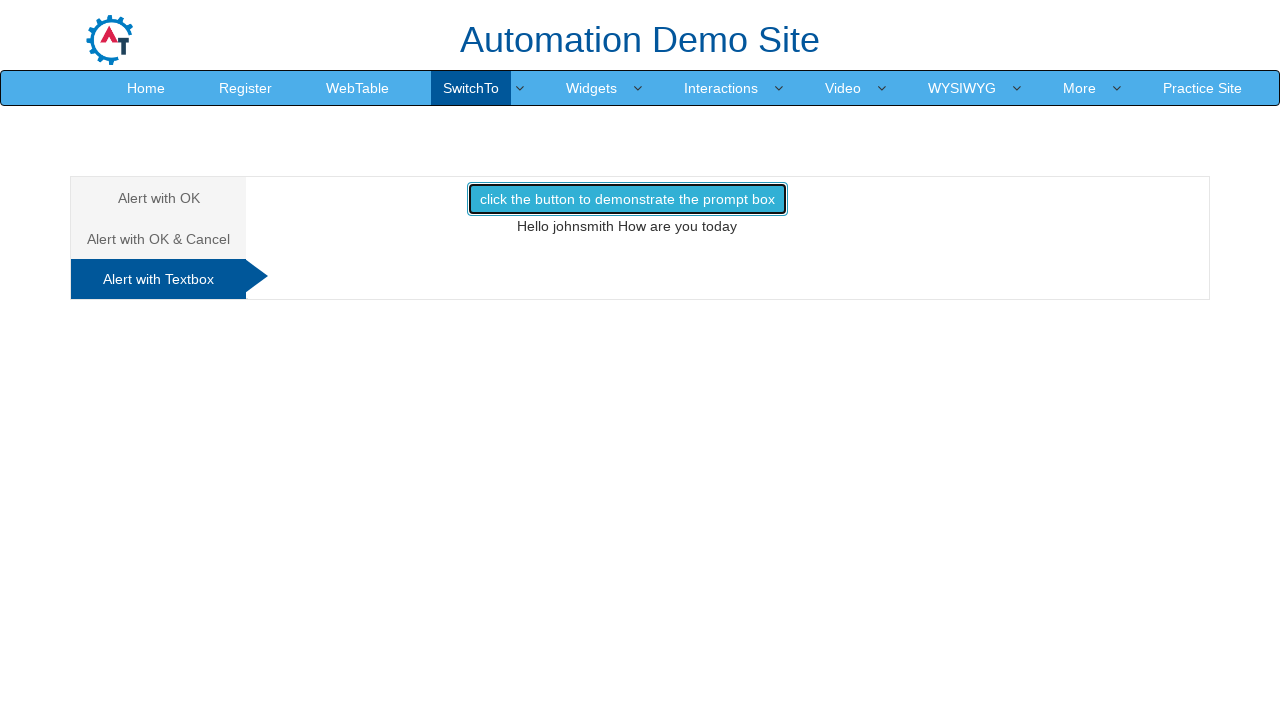